Tests A/B testing functionality, dropdown selection, and frame navigation on the-internet.herokuapp.com

Starting URL: http://the-internet.herokuapp.com/

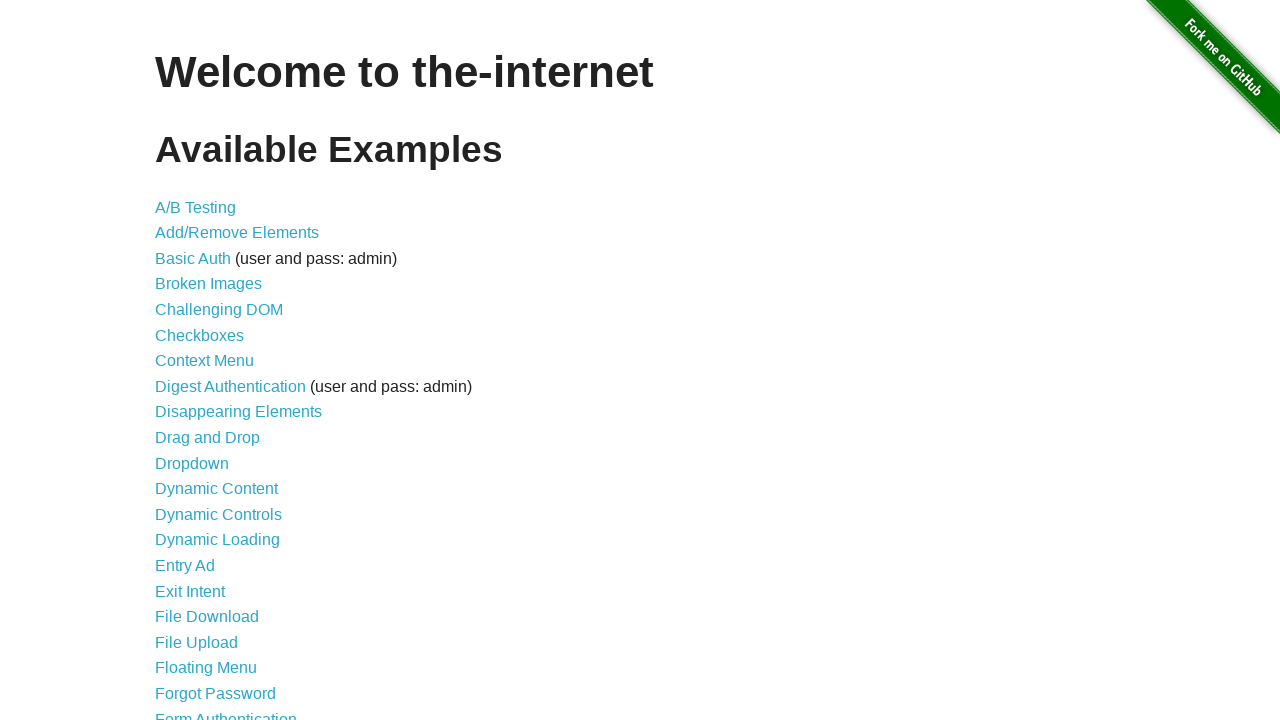

Clicked on A/B Testing link at (196, 207) on a:has-text('A/B Testing')
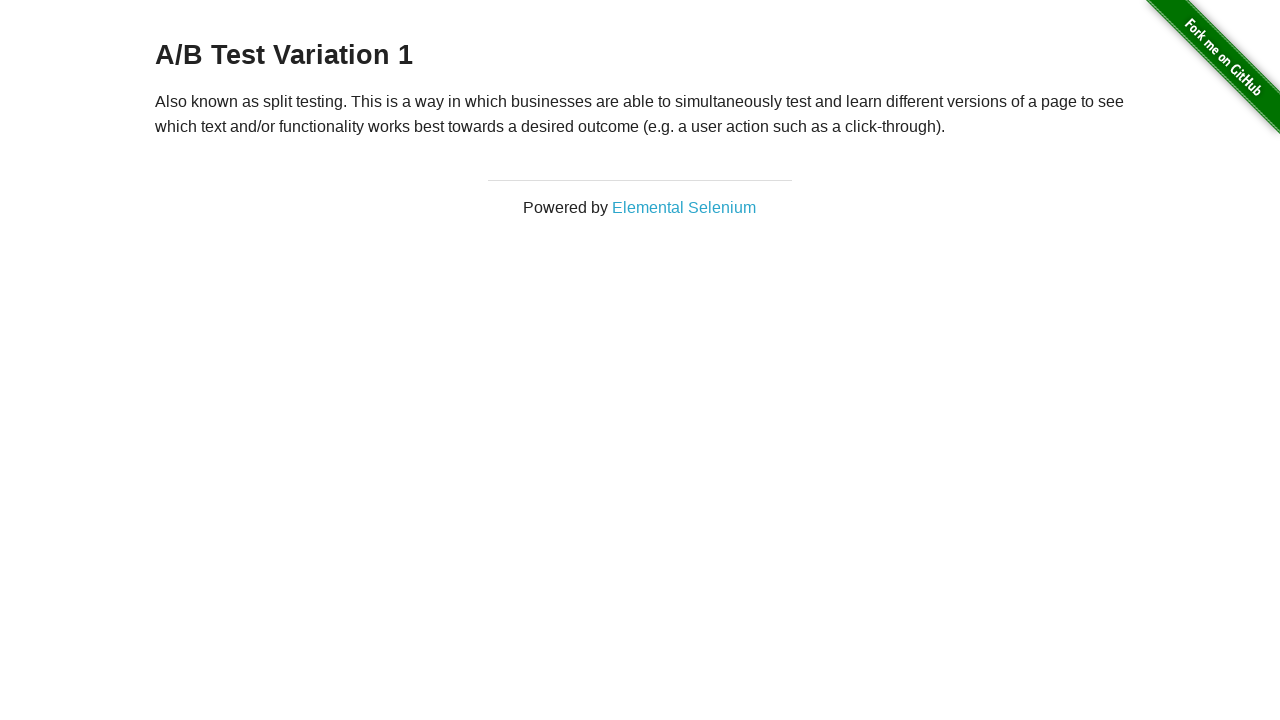

A/B Testing page loaded with heading element
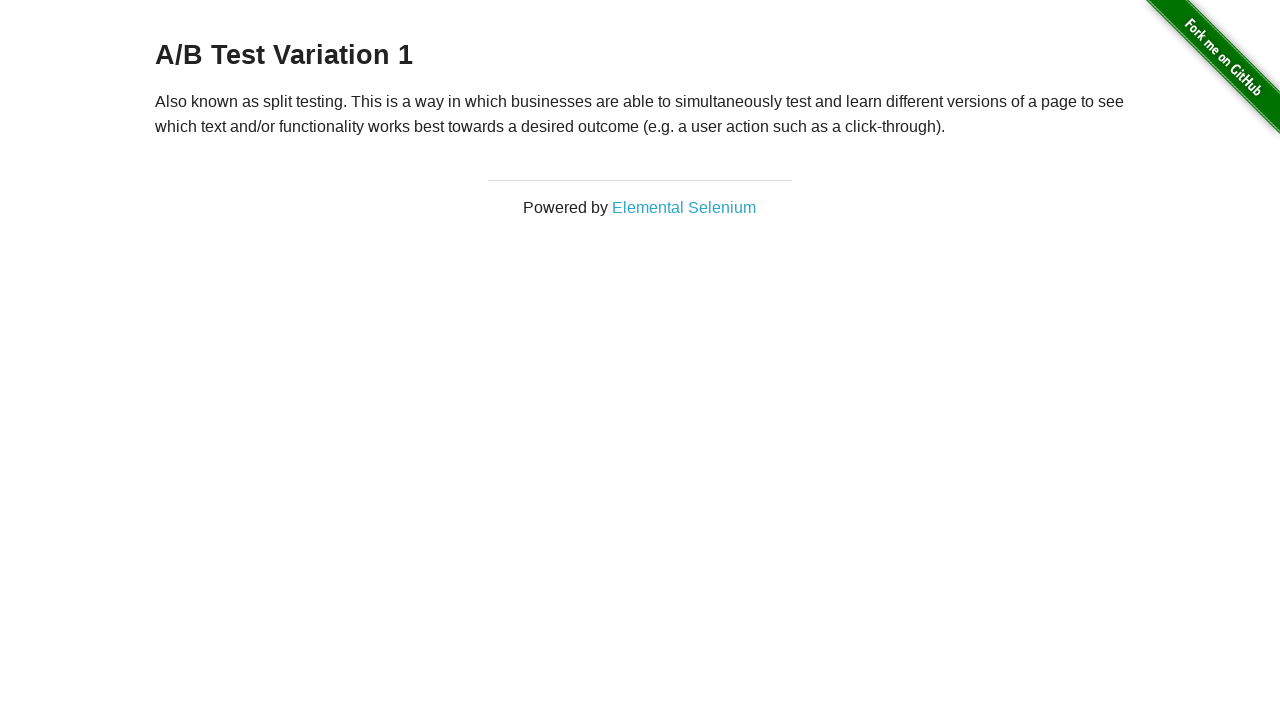

Navigated back to home page from A/B Testing
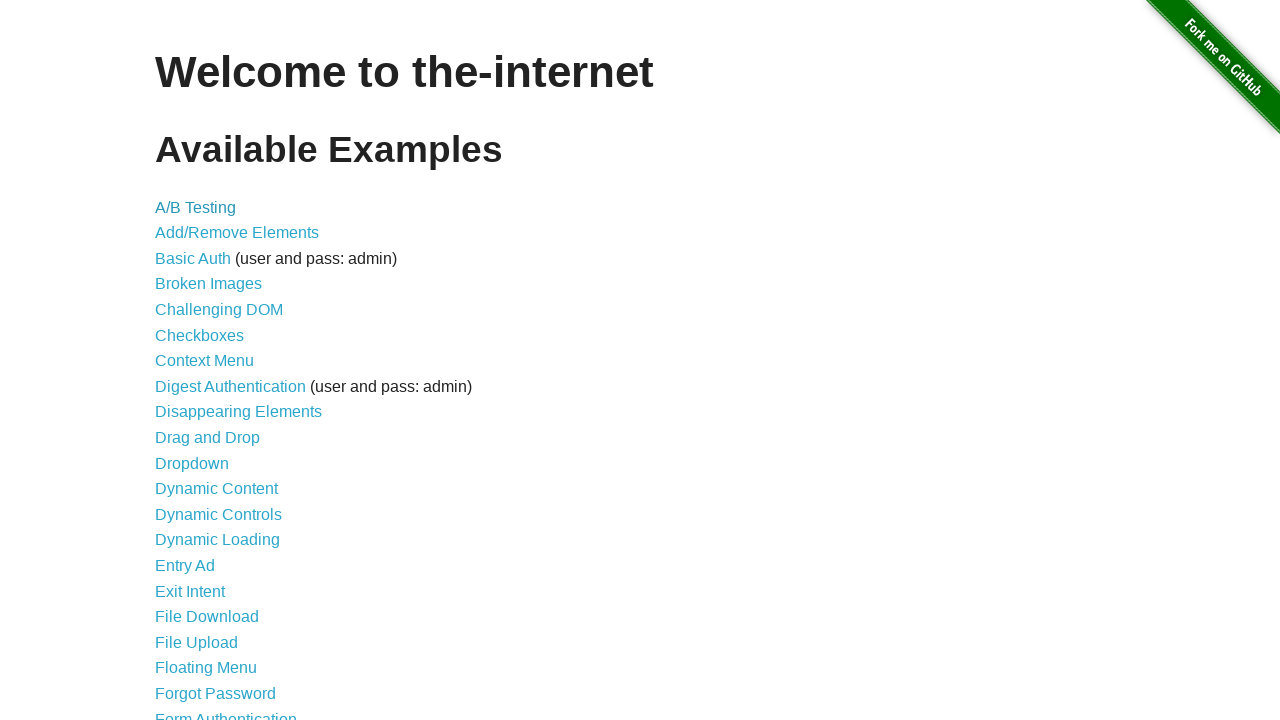

Clicked on Dropdown link at (192, 463) on a:has-text('Dropdown')
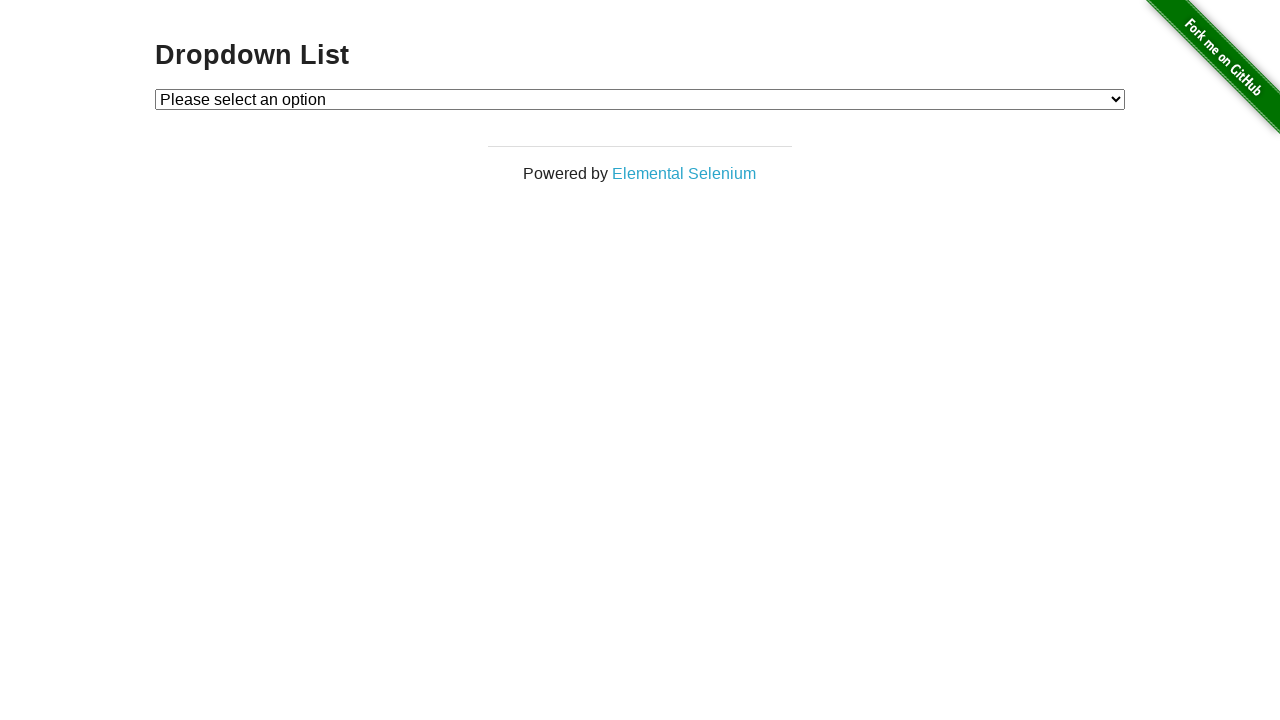

Selected Option 1 from dropdown menu on #dropdown
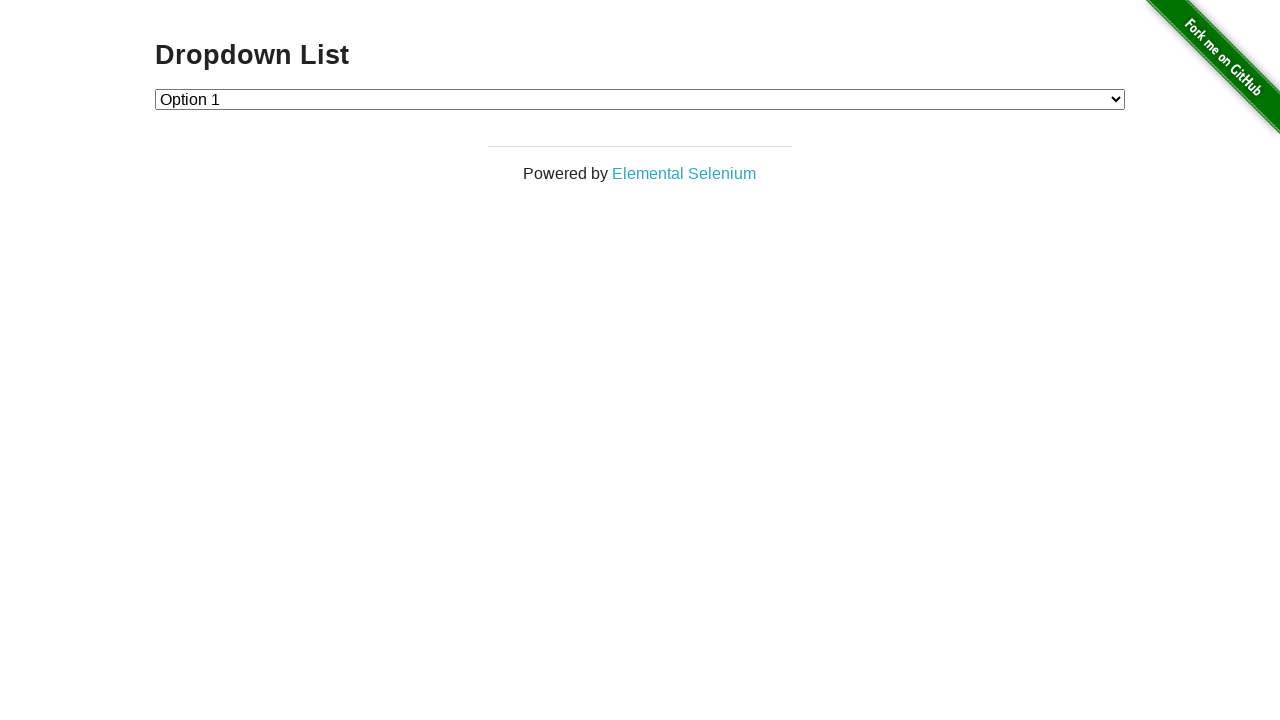

Navigated back to home page from Dropdown
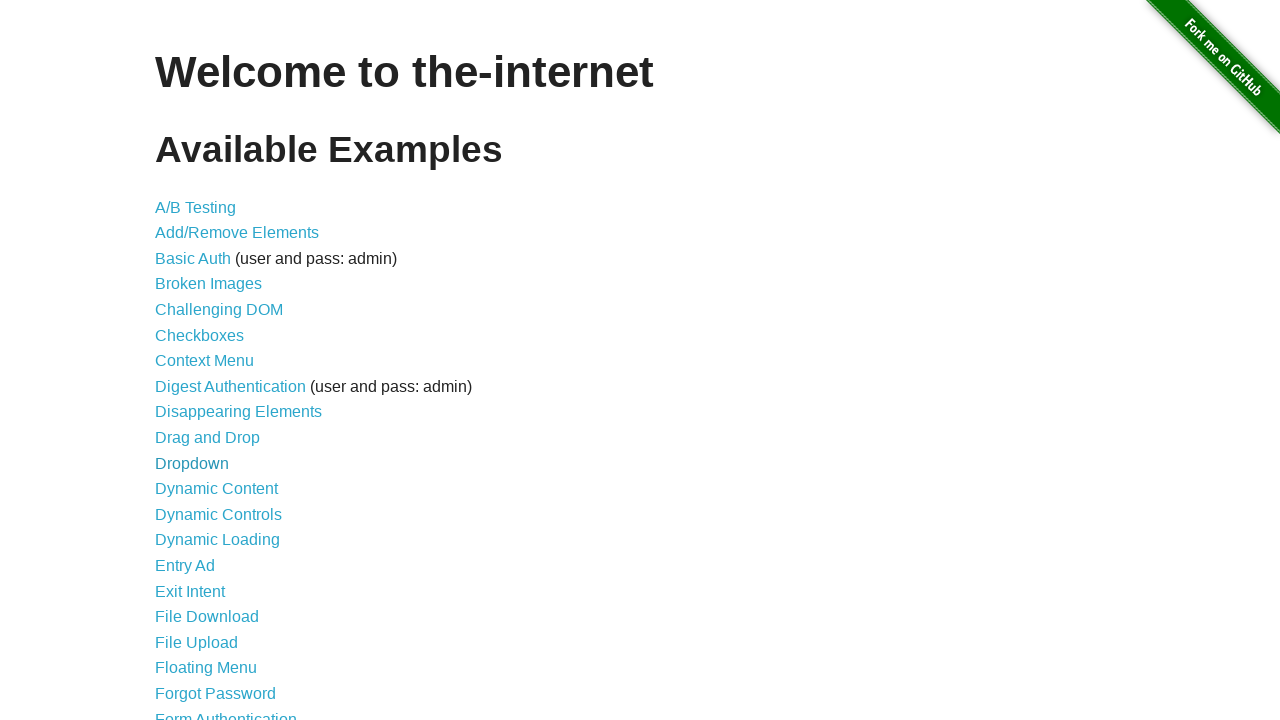

Clicked on Frames link at (182, 361) on a:has-text('Frames')
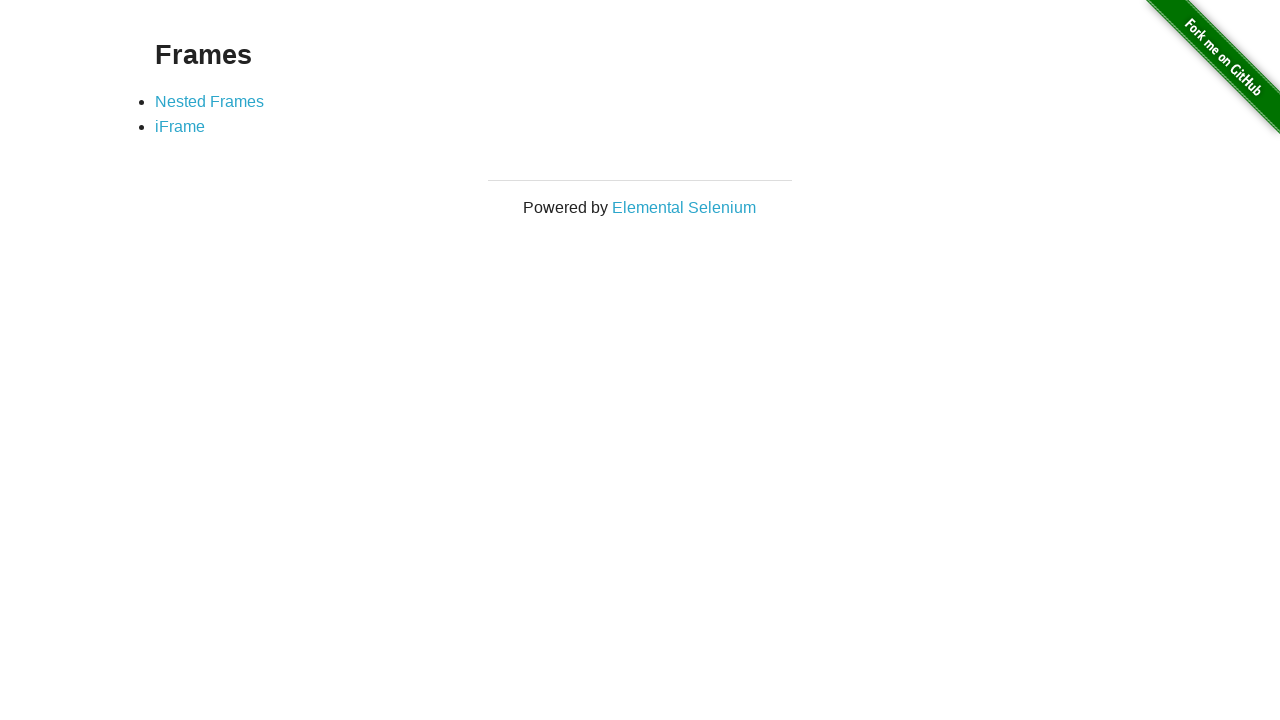

Nested Frames link loaded on frames page
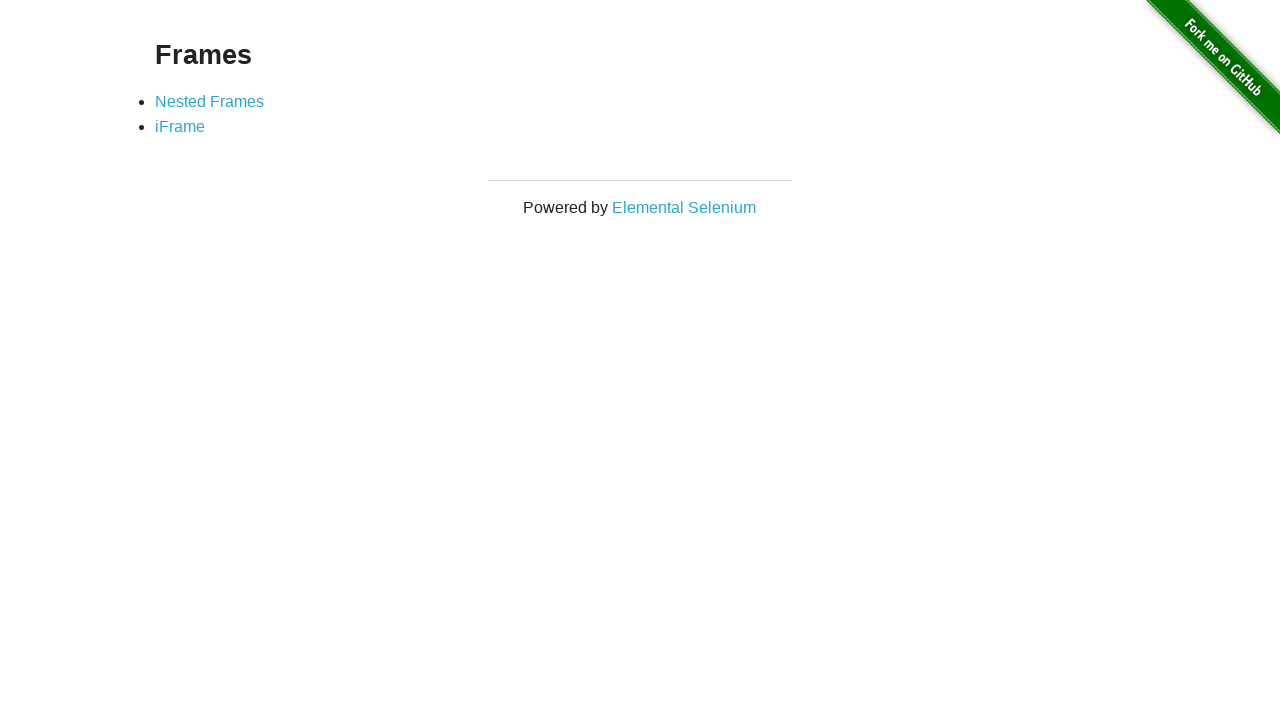

iFrame link loaded on frames page
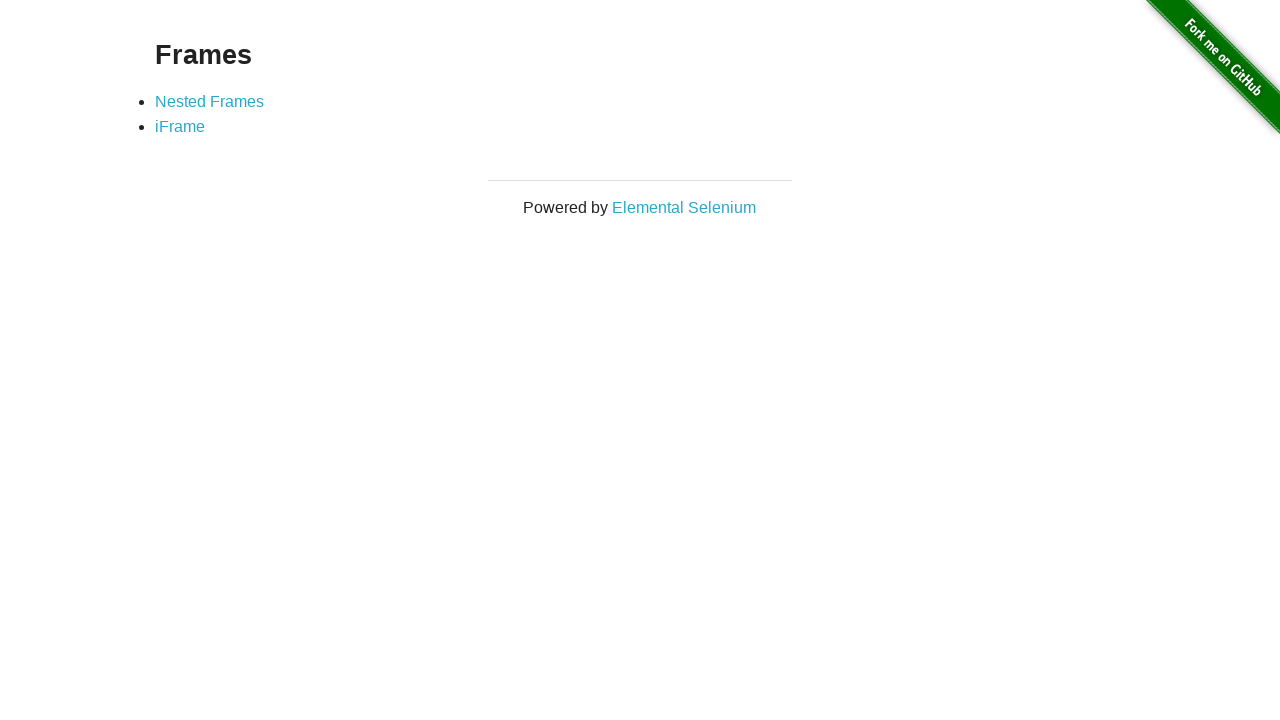

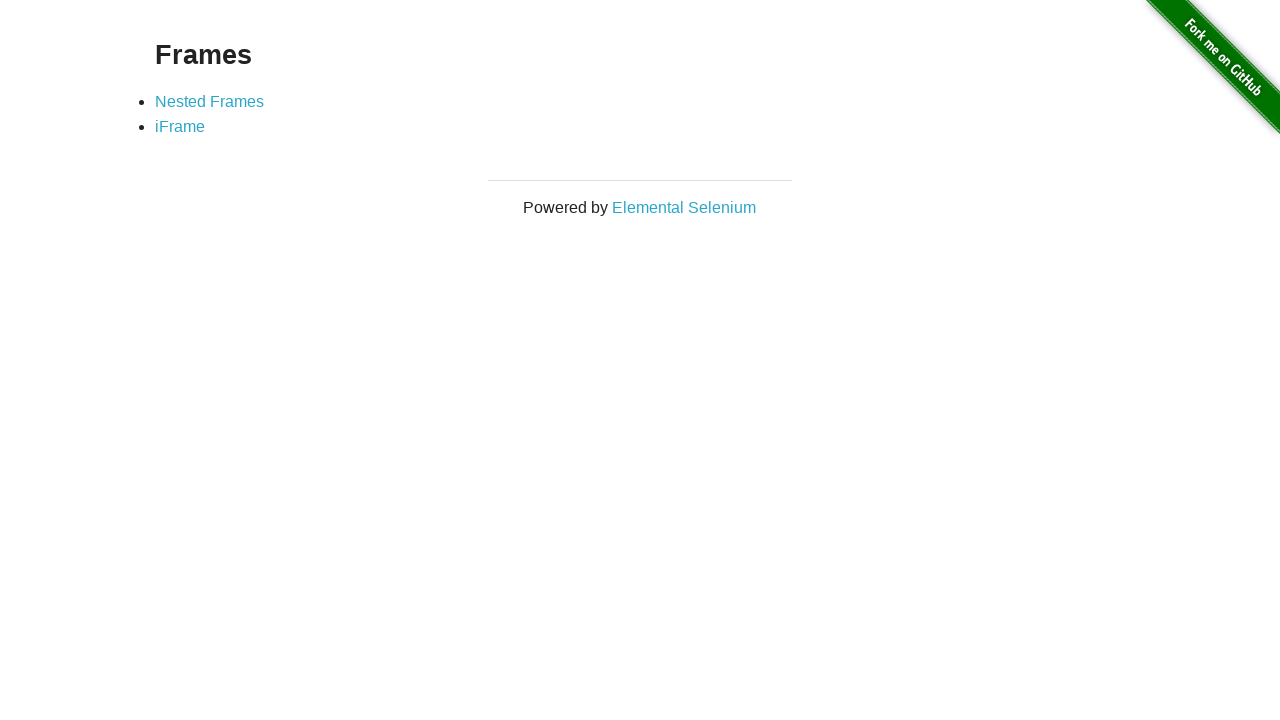